Tests that whitespace is trimmed from edited todo text

Starting URL: https://demo.playwright.dev/todomvc

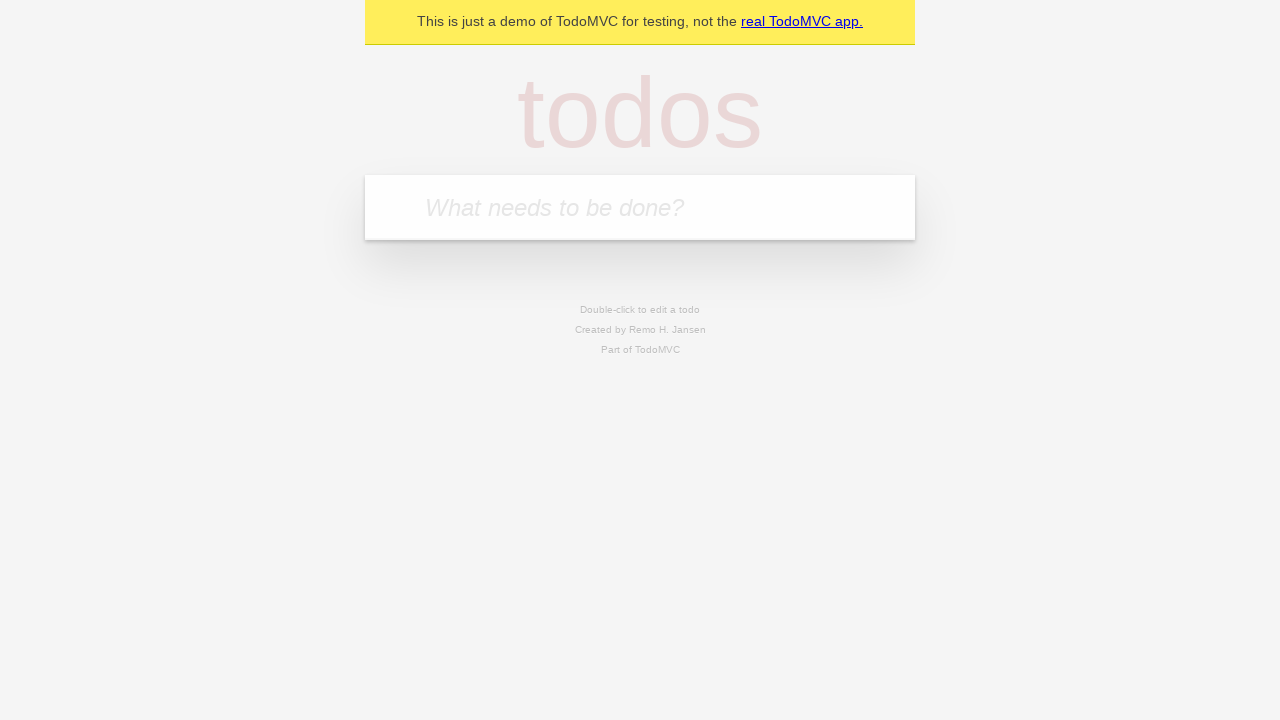

Filled todo input with 'buy some cheese' on internal:attr=[placeholder="What needs to be done?"i]
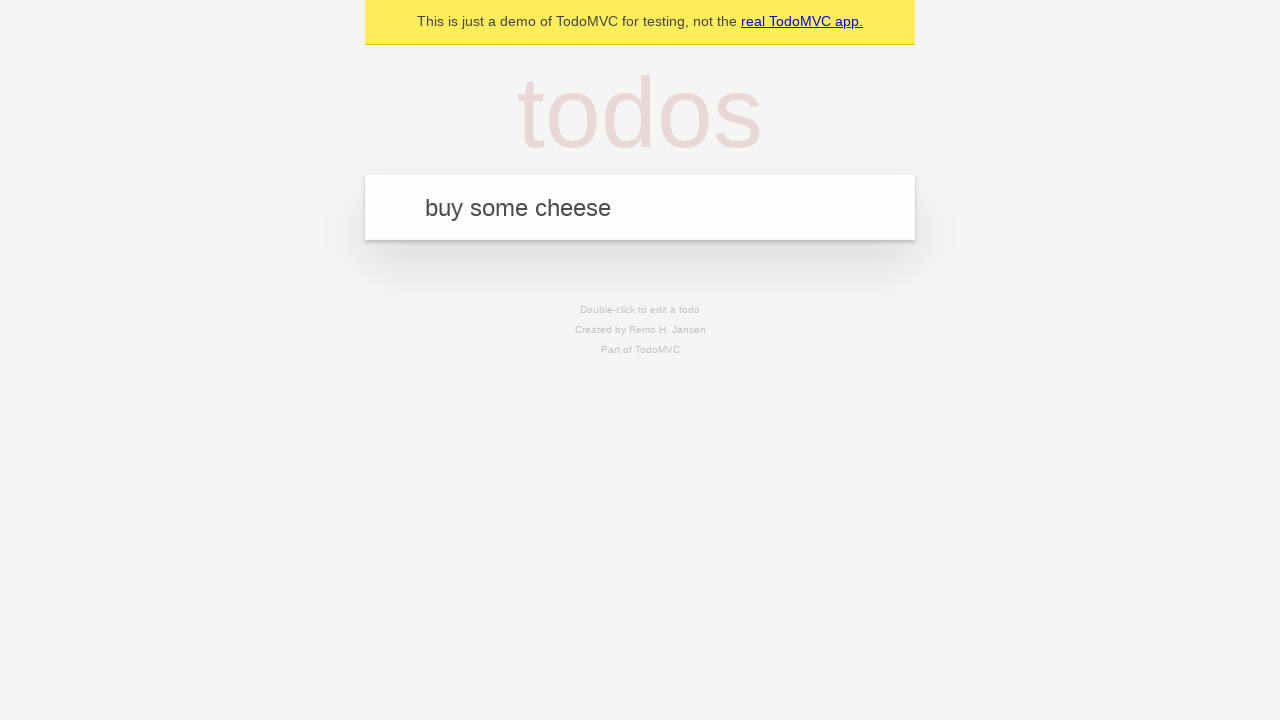

Pressed Enter to create first todo on internal:attr=[placeholder="What needs to be done?"i]
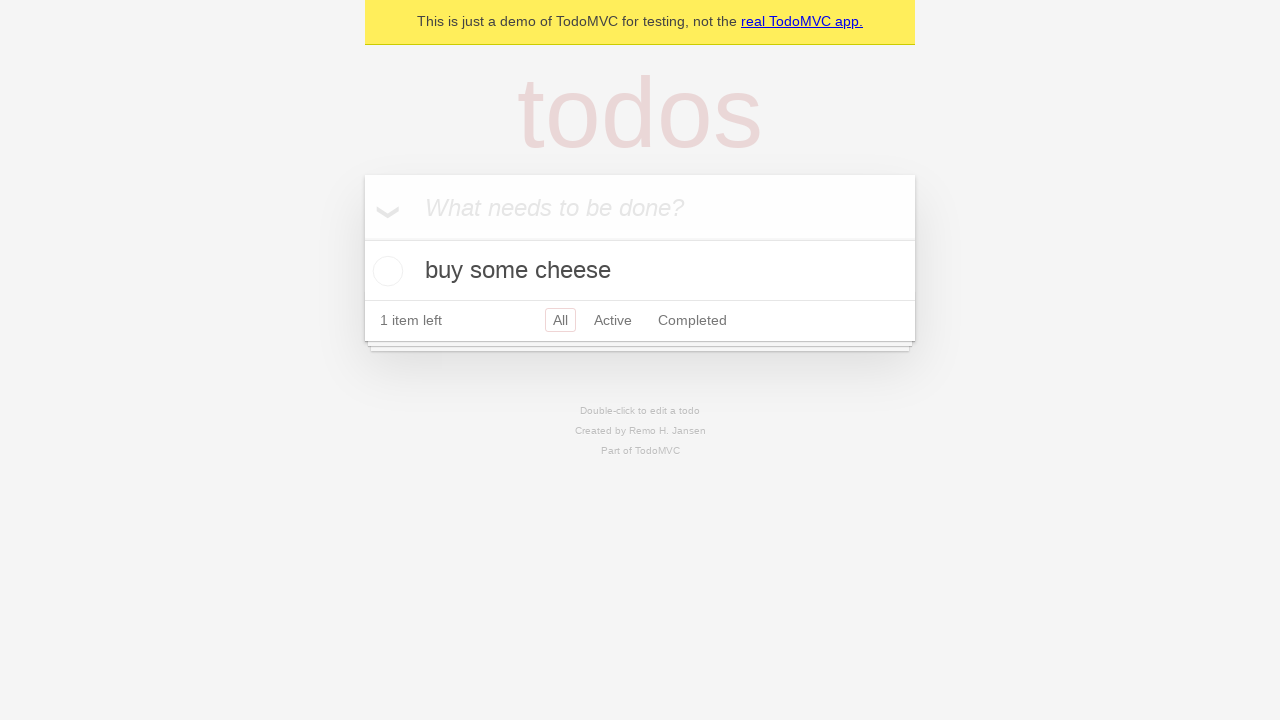

Filled todo input with 'feed the cat' on internal:attr=[placeholder="What needs to be done?"i]
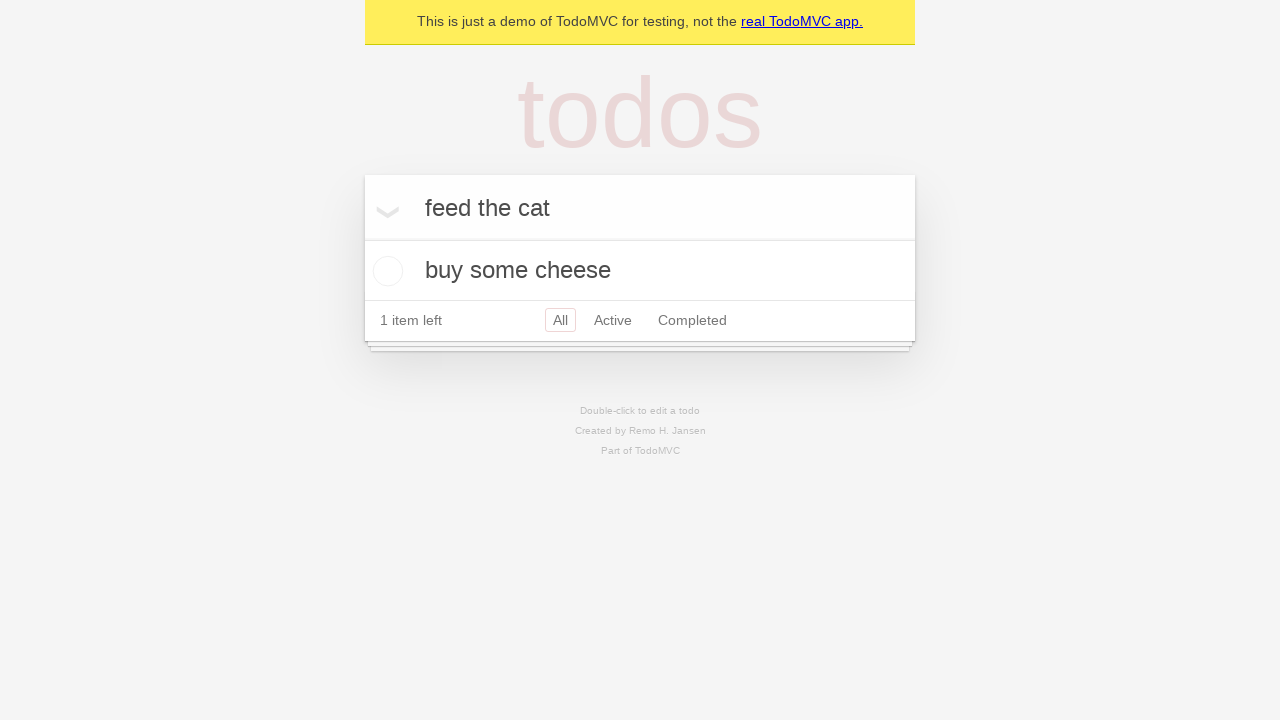

Pressed Enter to create second todo on internal:attr=[placeholder="What needs to be done?"i]
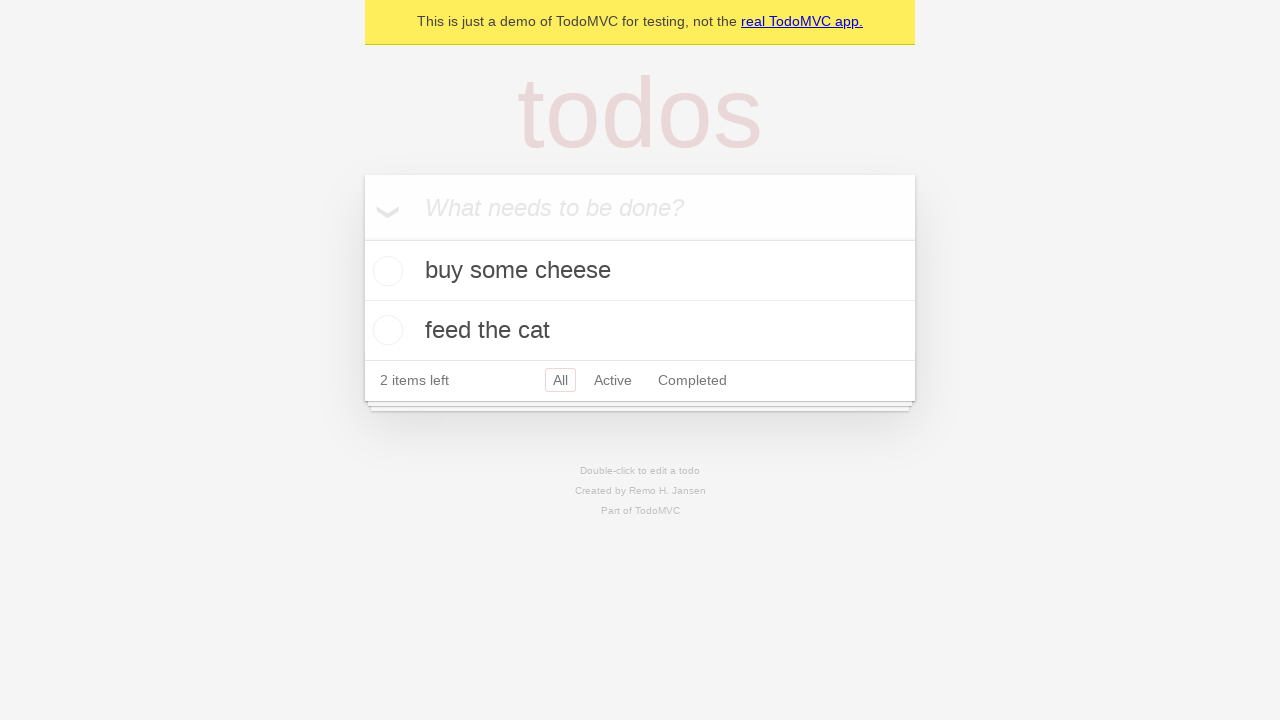

Filled todo input with 'book a doctors appointment' on internal:attr=[placeholder="What needs to be done?"i]
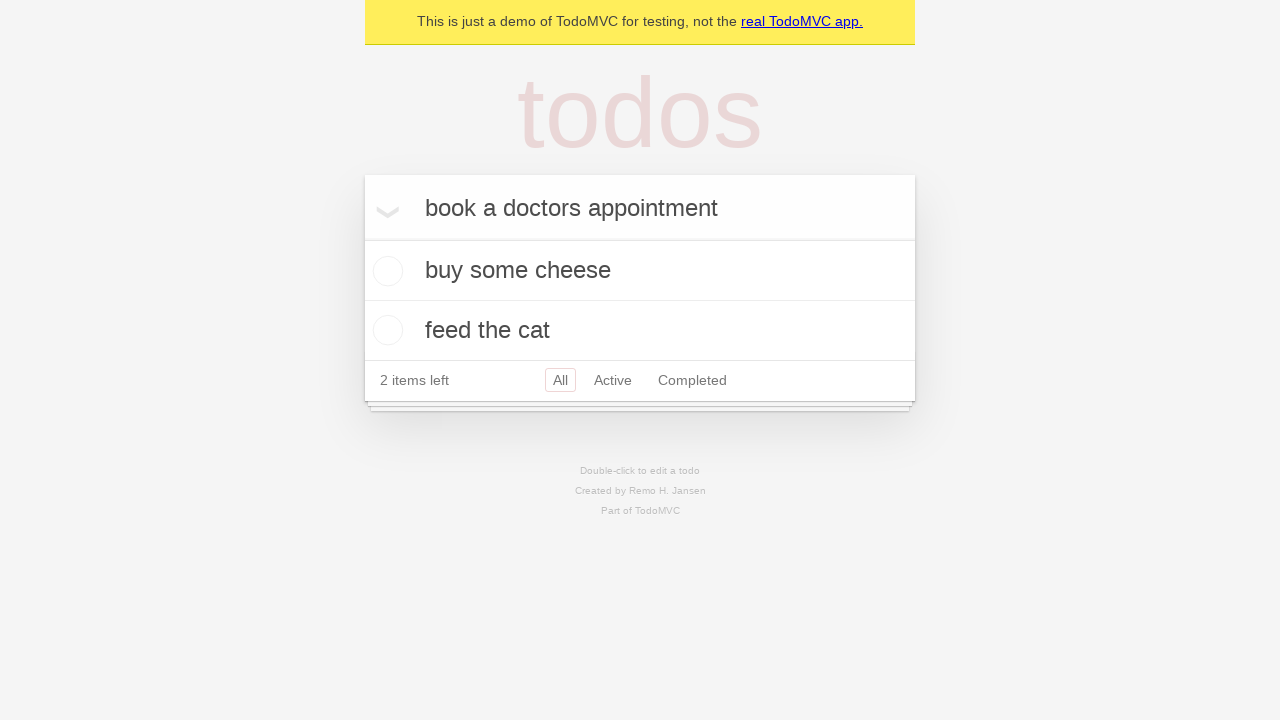

Pressed Enter to create third todo on internal:attr=[placeholder="What needs to be done?"i]
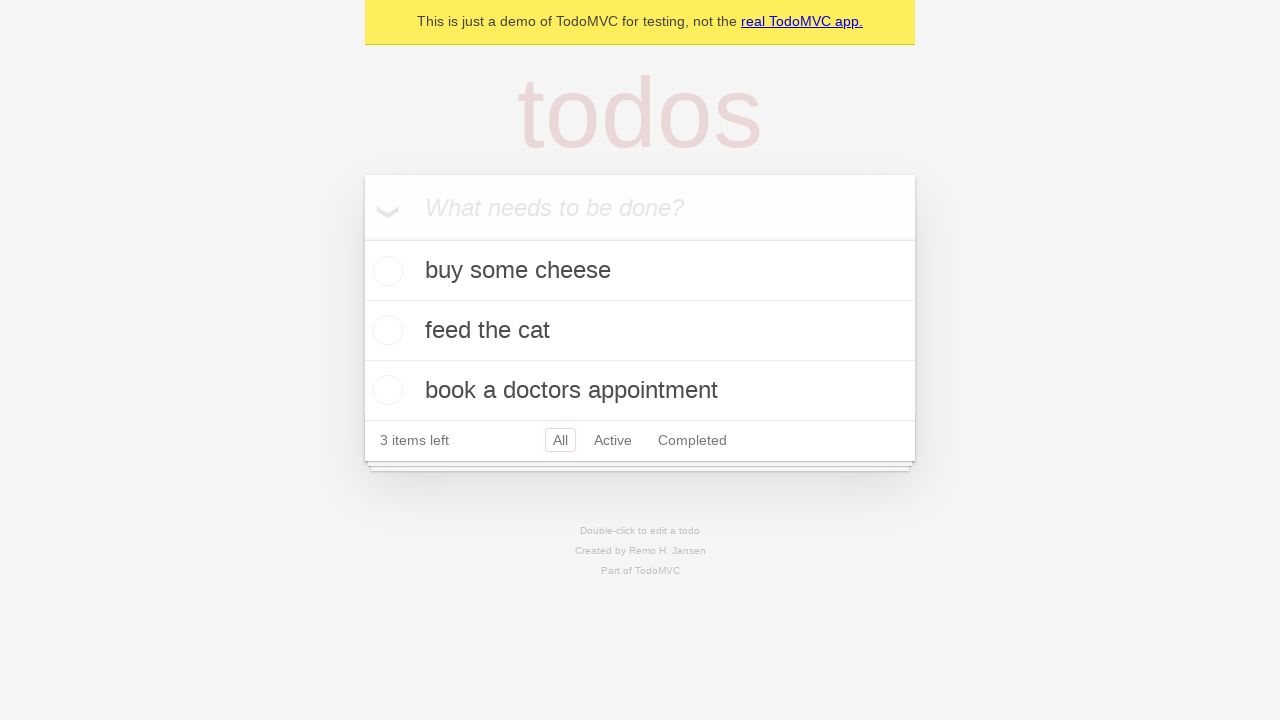

Double-clicked second todo to enter edit mode at (640, 331) on internal:testid=[data-testid="todo-item"s] >> nth=1
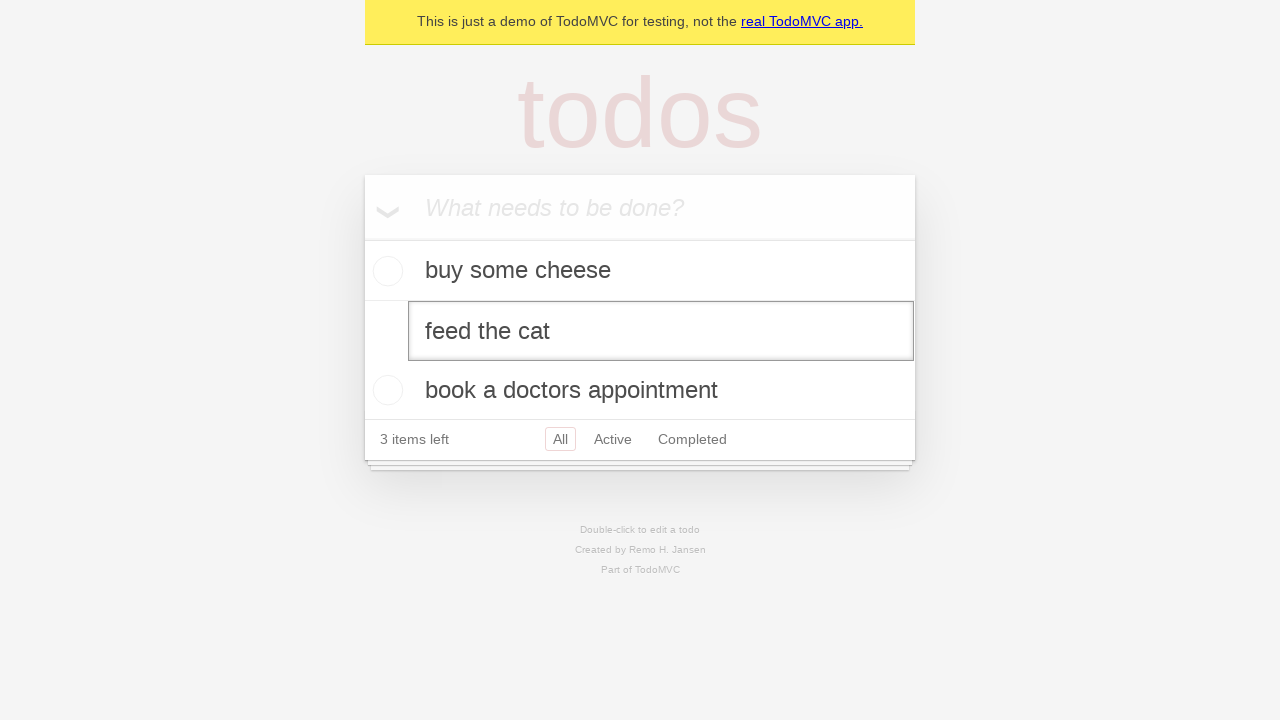

Filled edit field with whitespace-padded text '    buy some sausages    ' on internal:testid=[data-testid="todo-item"s] >> nth=1 >> internal:role=textbox[nam
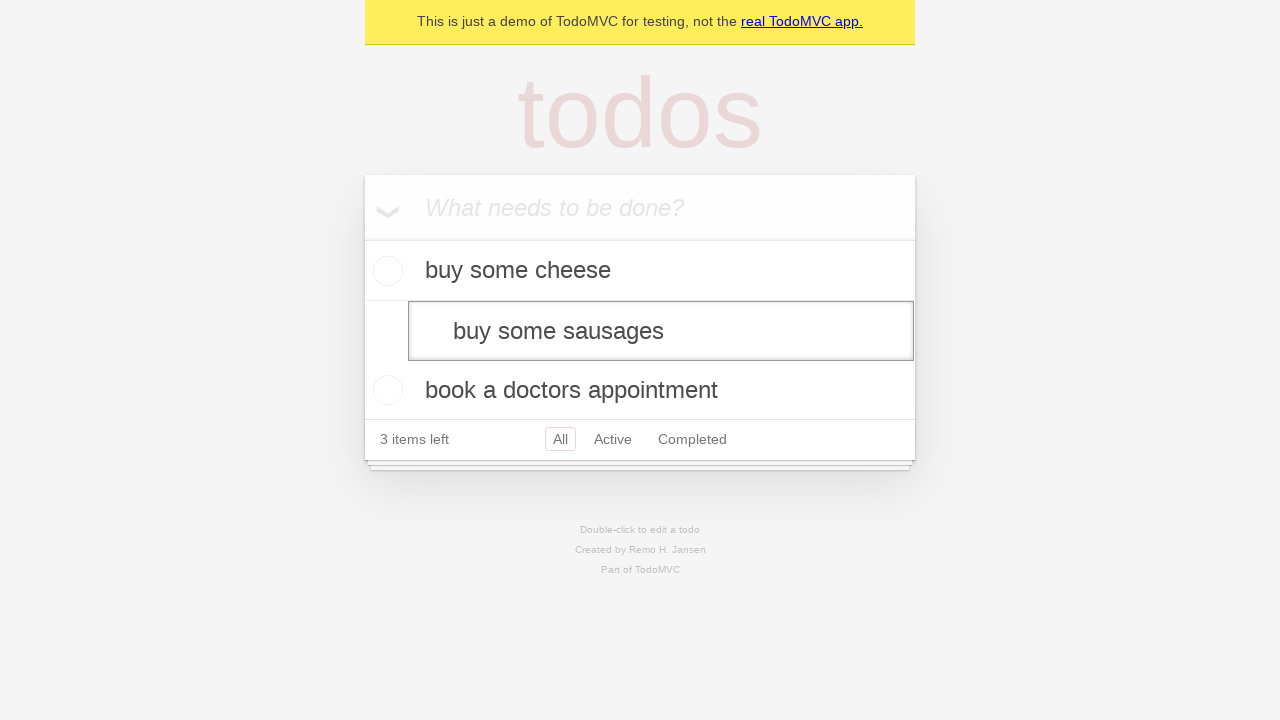

Pressed Enter to save edited todo with trimmed text on internal:testid=[data-testid="todo-item"s] >> nth=1 >> internal:role=textbox[nam
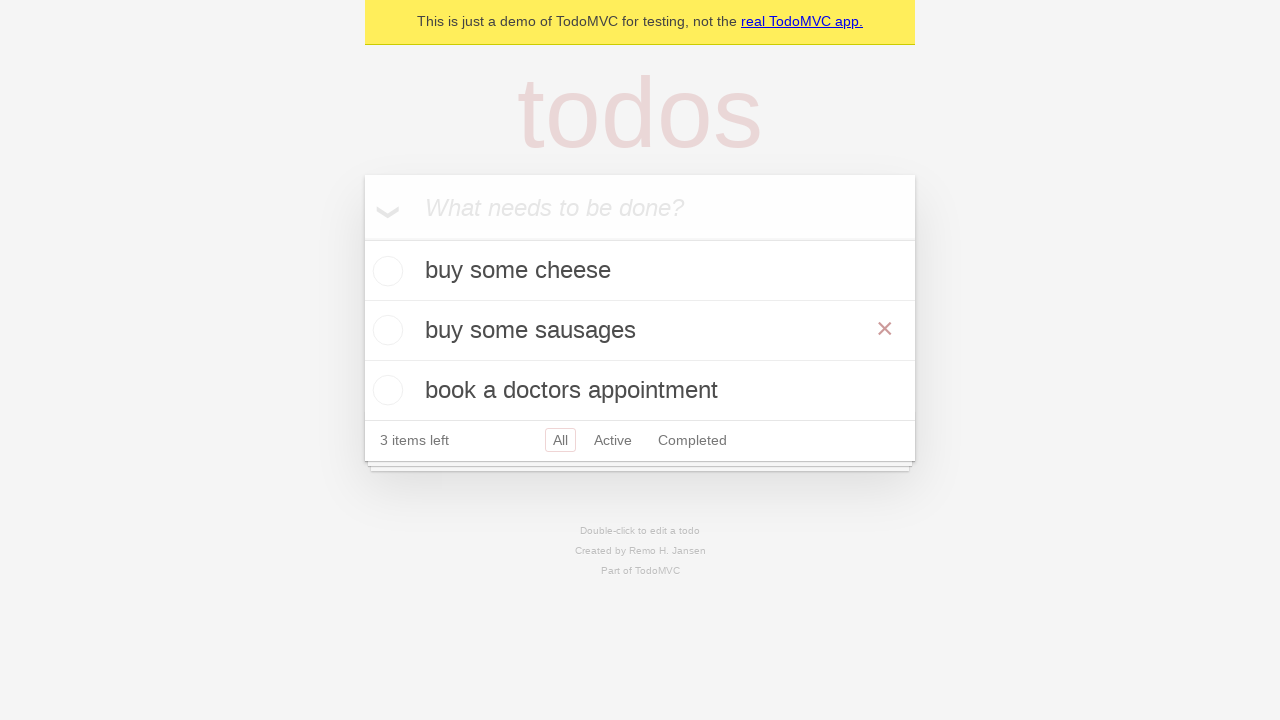

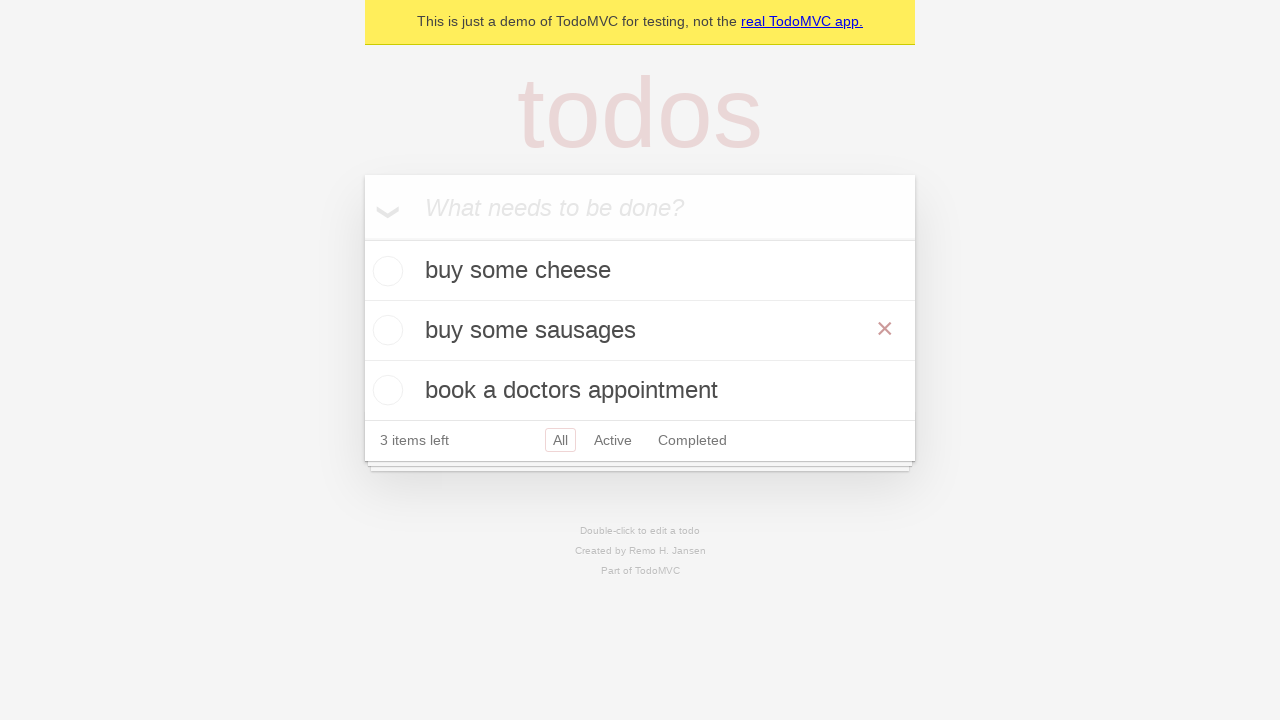